Tests un-marking todo items as complete by unchecking their checkboxes

Starting URL: https://demo.playwright.dev/todomvc

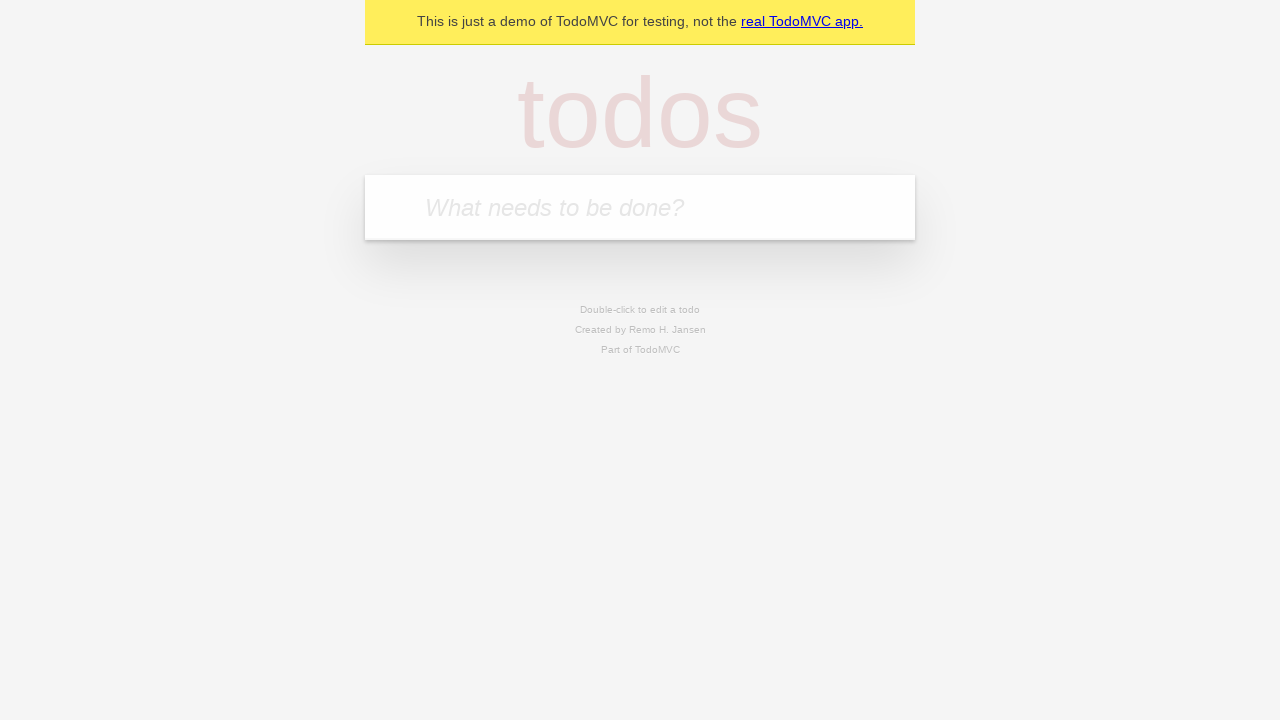

Filled input field with 'buy some cheese' on internal:attr=[placeholder="What needs to be done?"i]
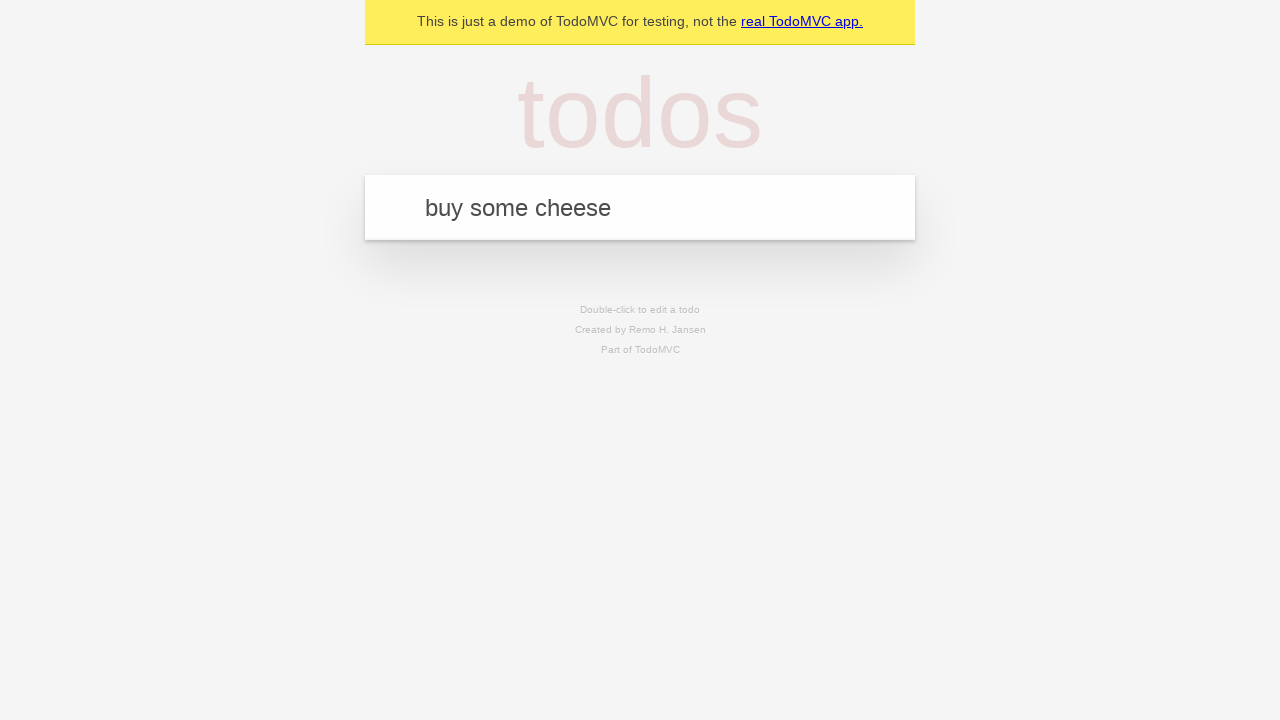

Pressed Enter to create first todo item on internal:attr=[placeholder="What needs to be done?"i]
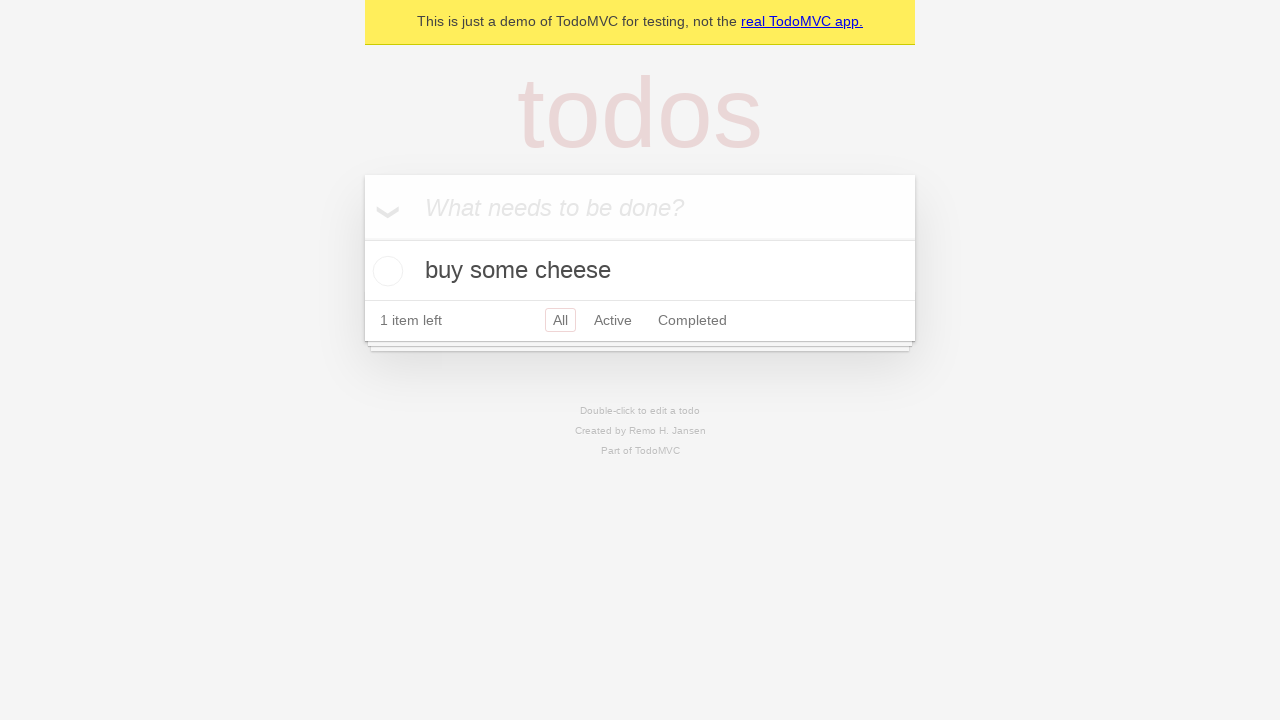

Filled input field with 'feed the cat' on internal:attr=[placeholder="What needs to be done?"i]
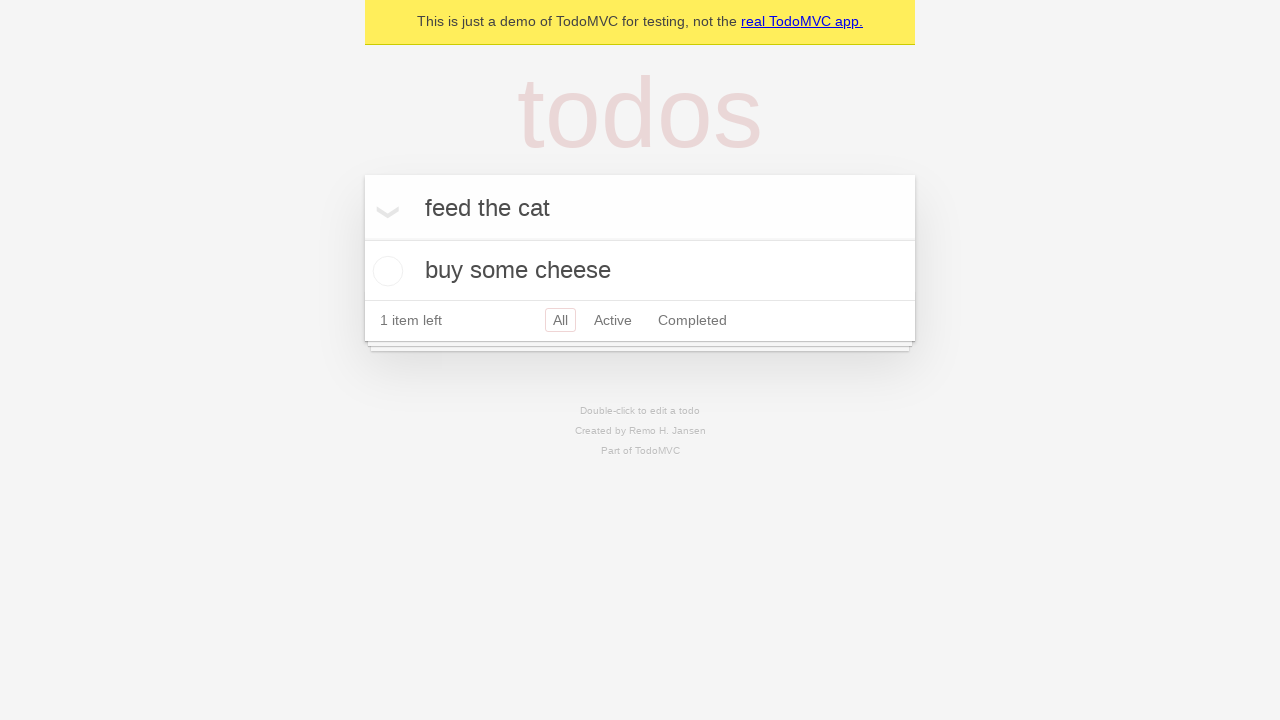

Pressed Enter to create second todo item on internal:attr=[placeholder="What needs to be done?"i]
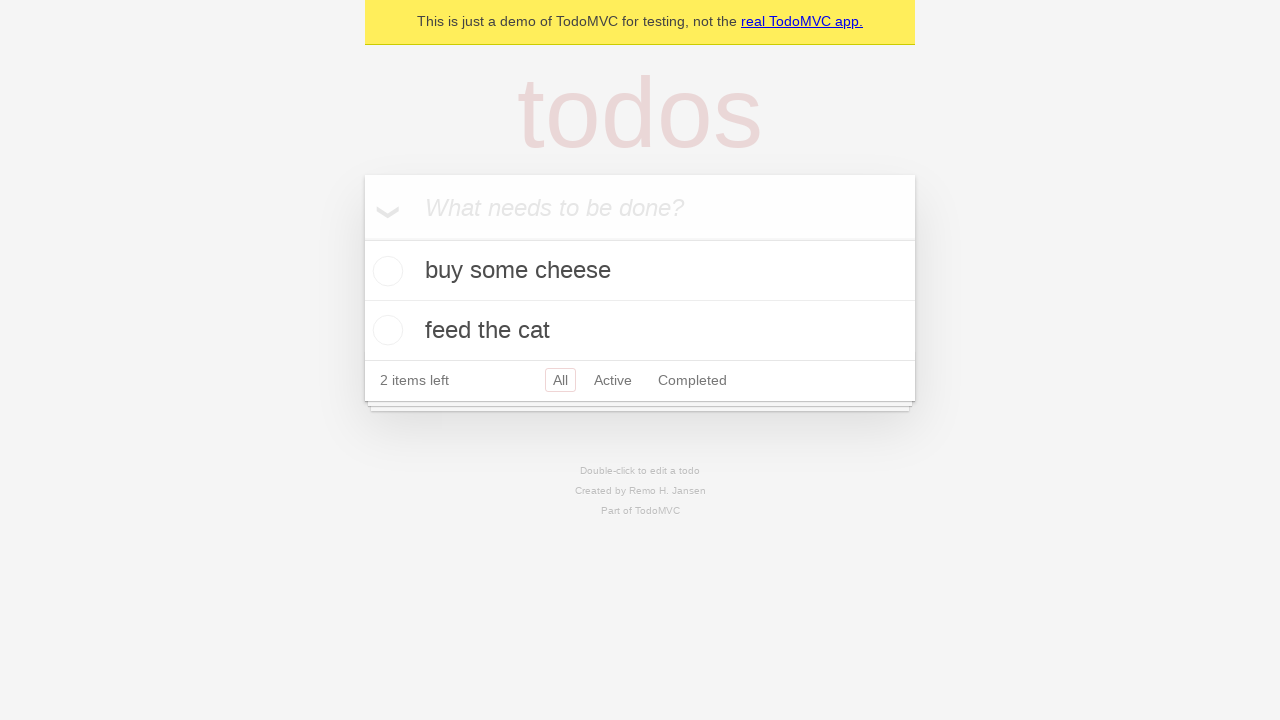

Checked the checkbox for first todo item to mark it complete at (385, 271) on internal:testid=[data-testid="todo-item"s] >> nth=0 >> internal:role=checkbox
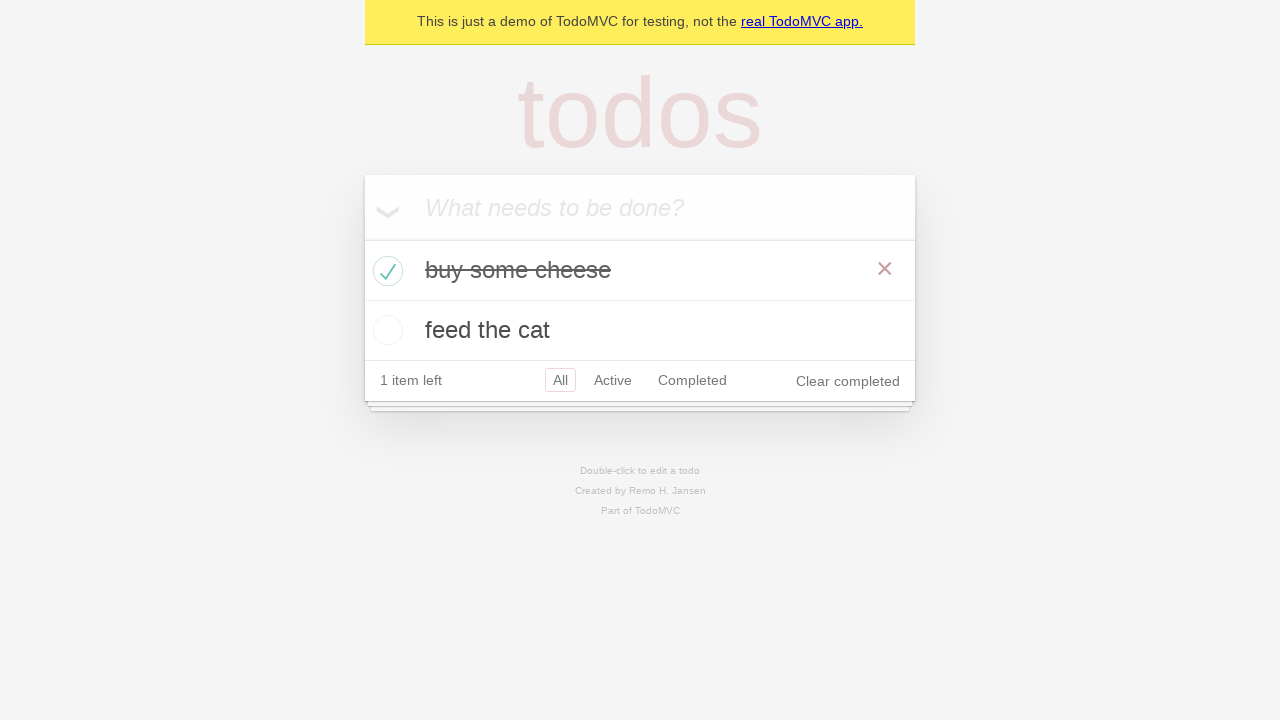

Unchecked the checkbox for first todo item to un-mark it as complete at (385, 271) on internal:testid=[data-testid="todo-item"s] >> nth=0 >> internal:role=checkbox
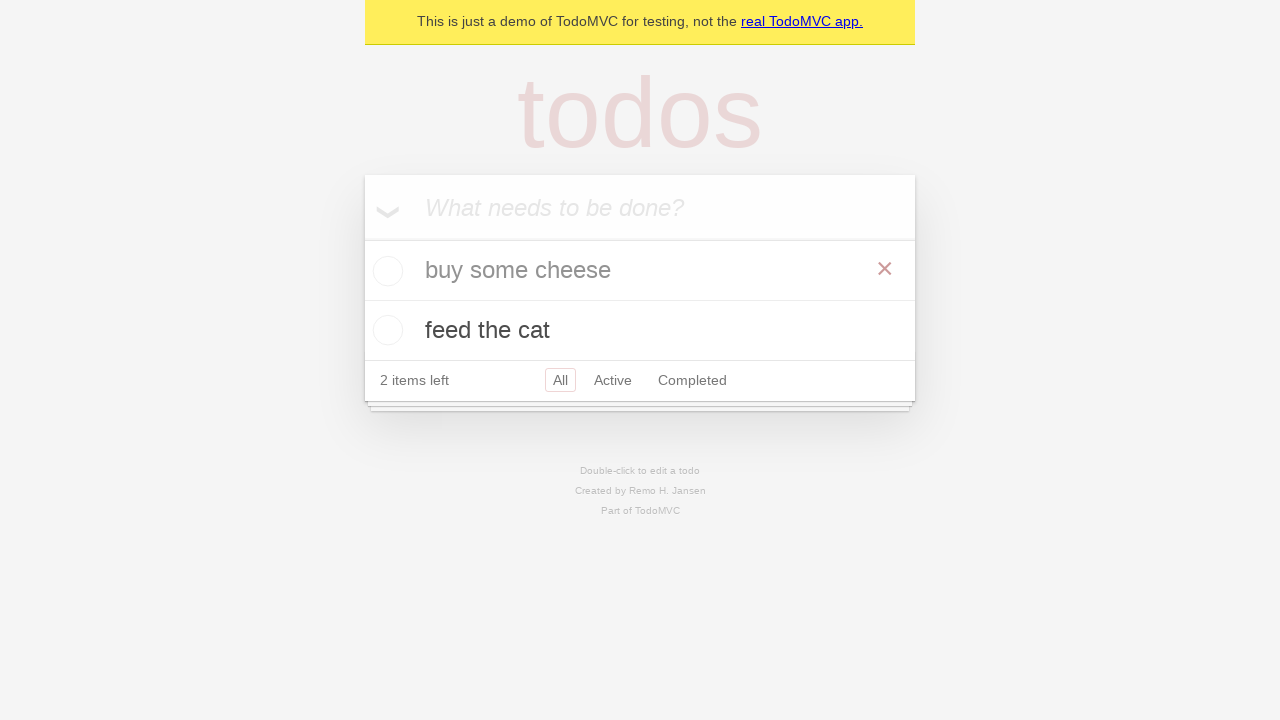

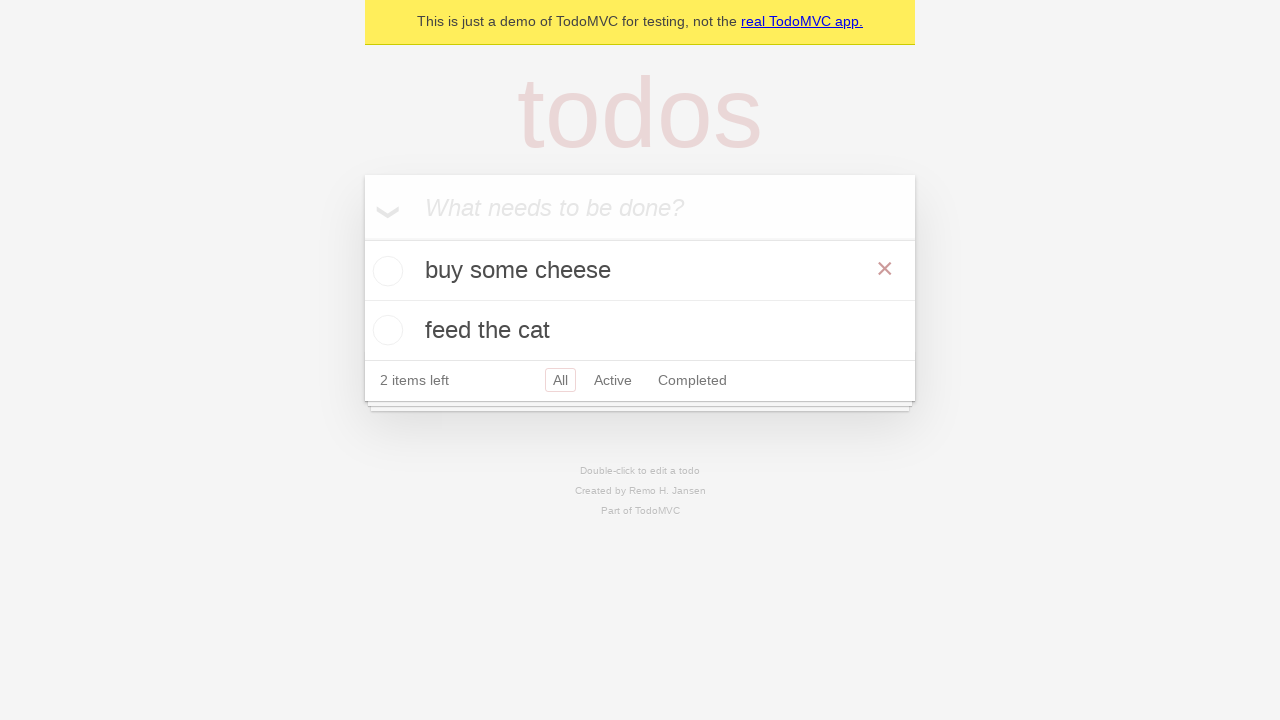